Tests checkbox selection functionality by clicking on a checkbox and verifying its selected state

Starting URL: http://the-internet.herokuapp.com/dynamic_controls

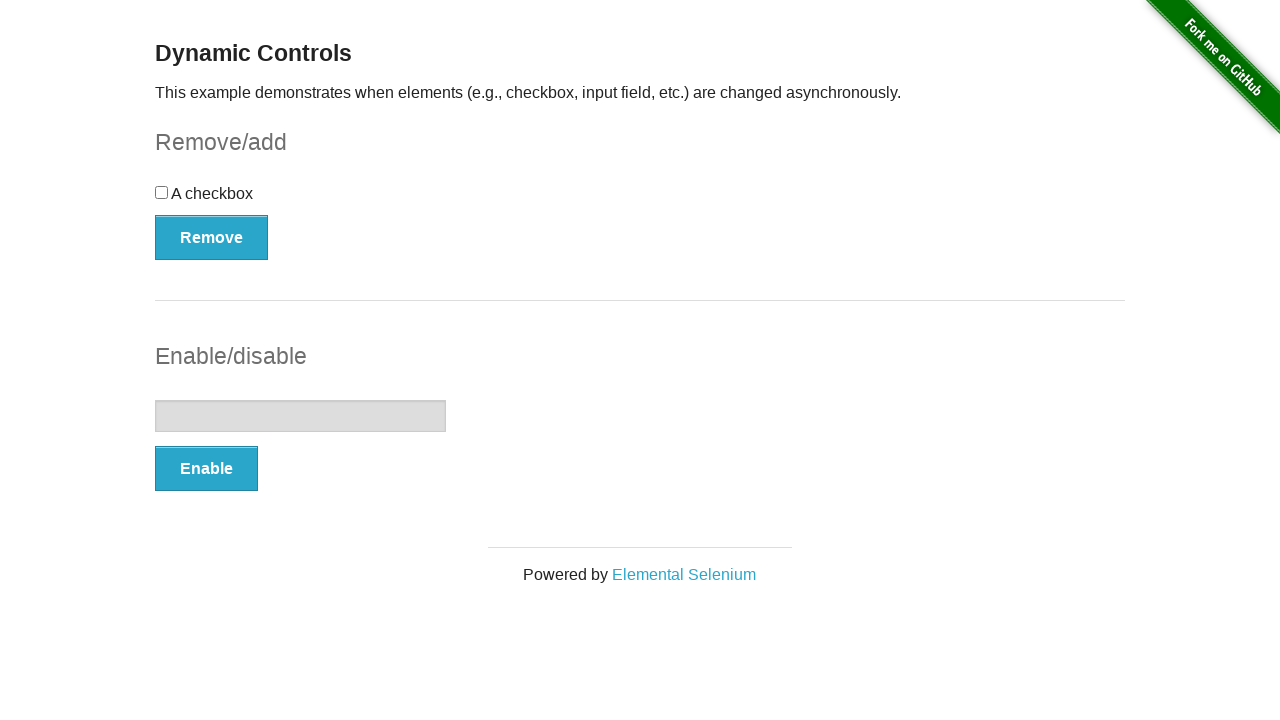

Waited for checkbox to become visible
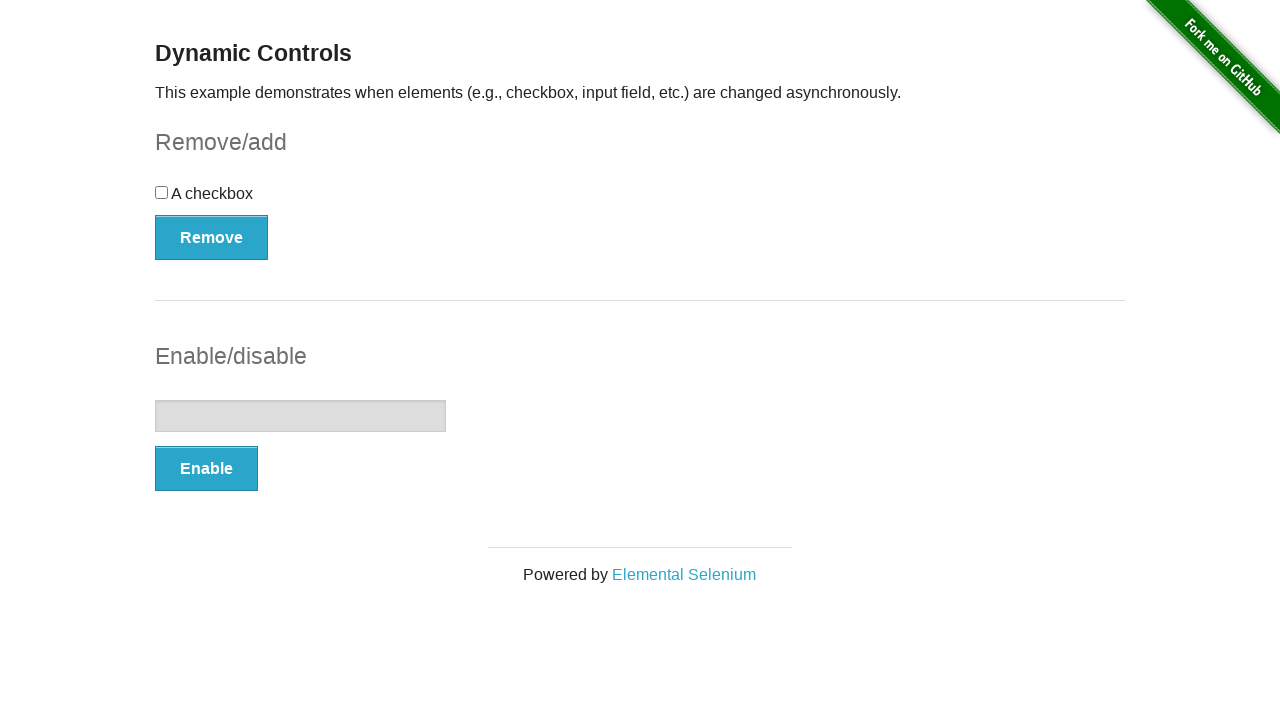

Clicked on the checkbox to select it at (162, 192) on input[type='checkbox']
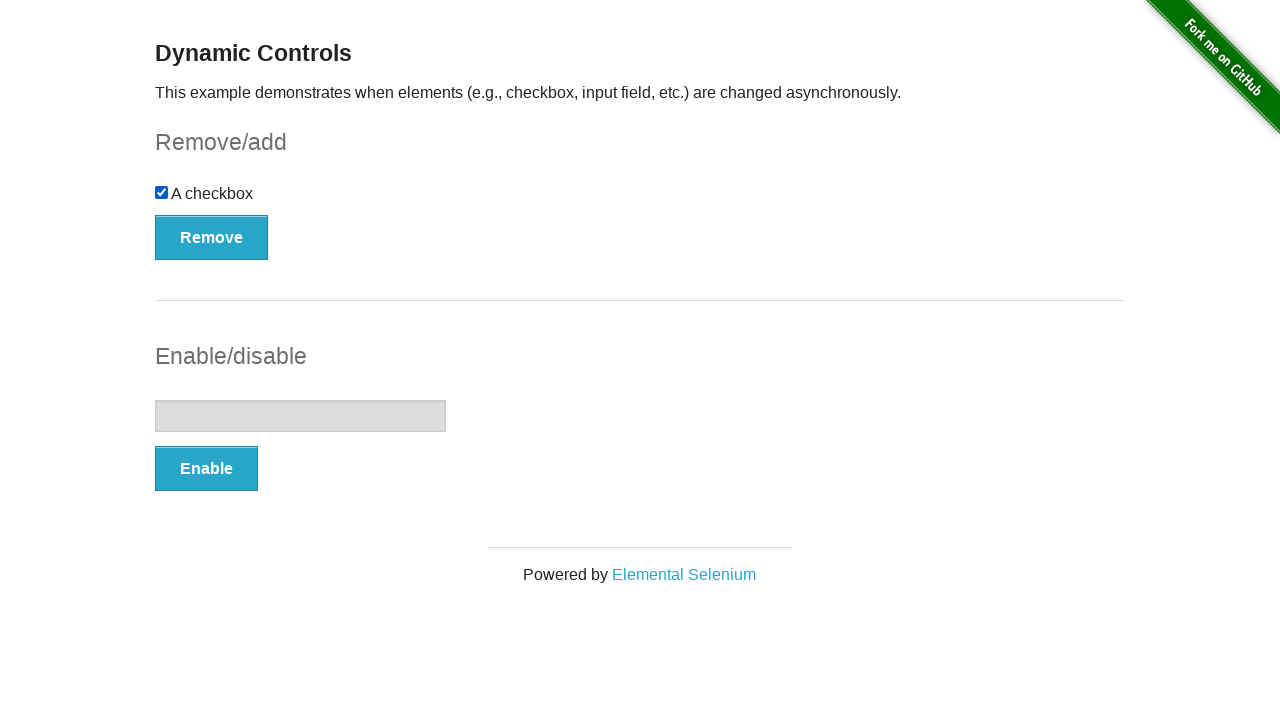

Verified that checkbox is in selected state
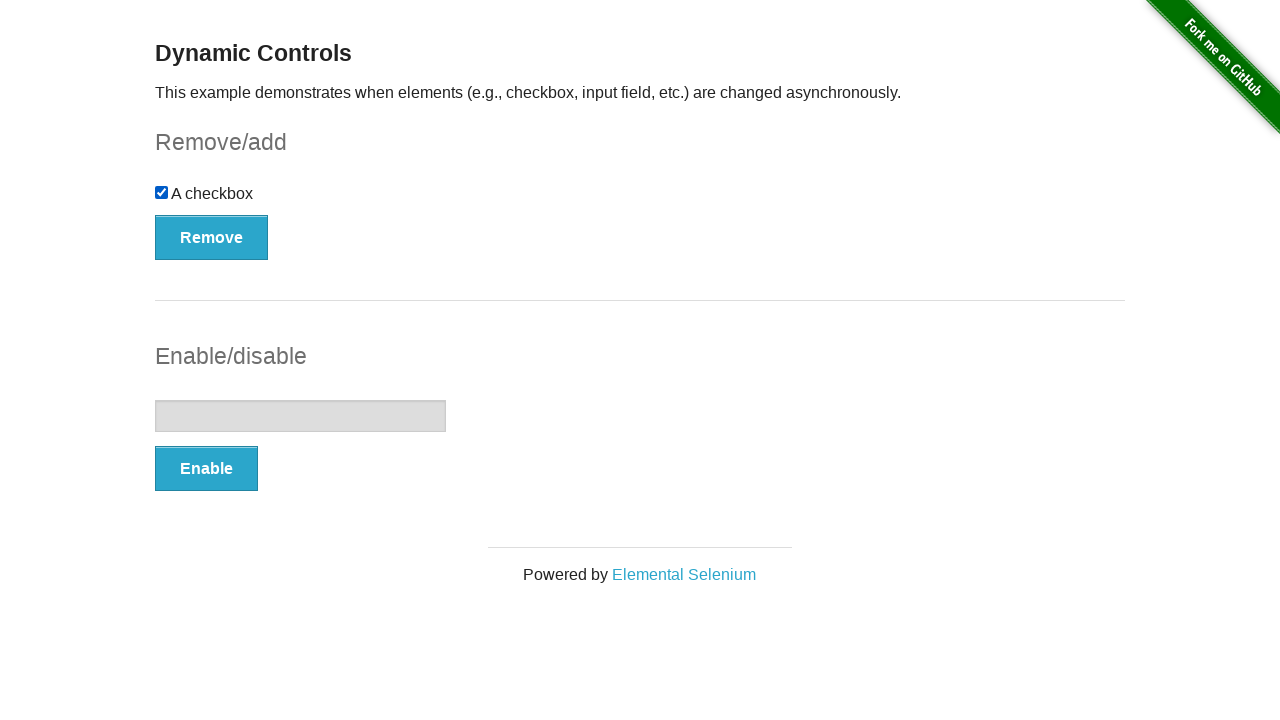

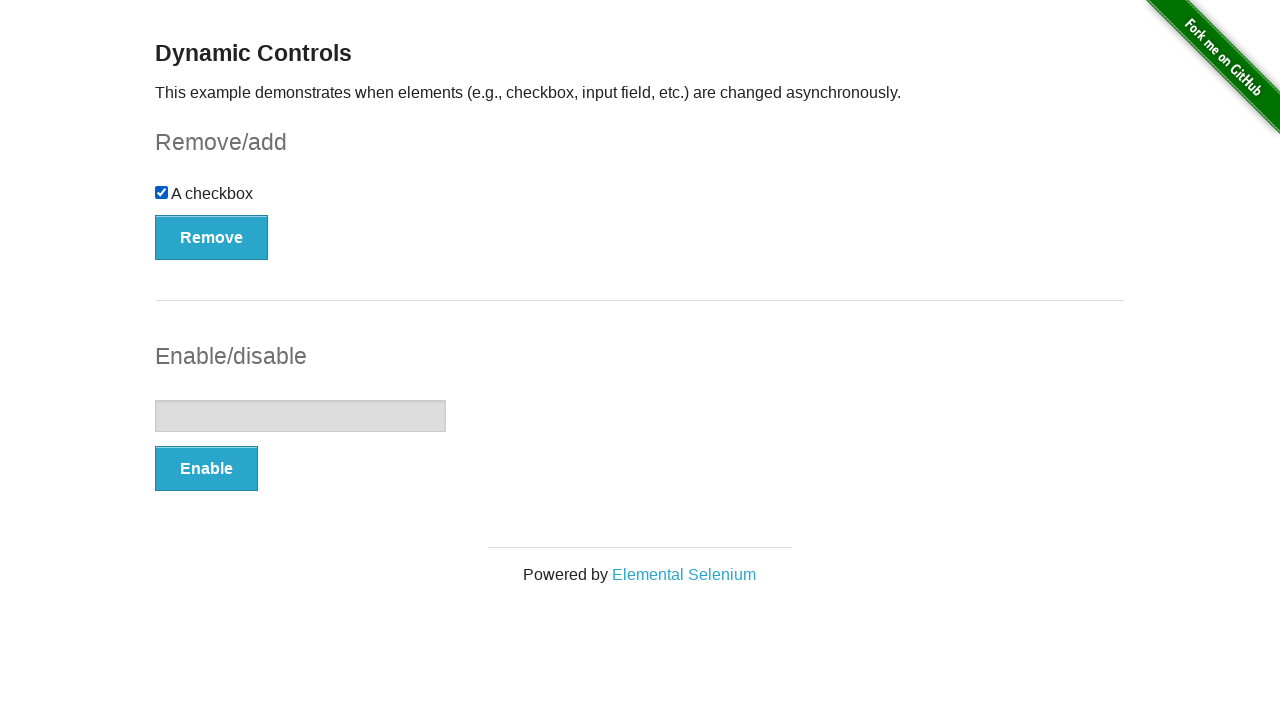